Tests JavaScript alert handling by entering a name, triggering an alert, accepting it, then triggering a confirm dialog and dismissing it while capturing the alert text.

Starting URL: https://rahulshettyacademy.com/AutomationPractice/

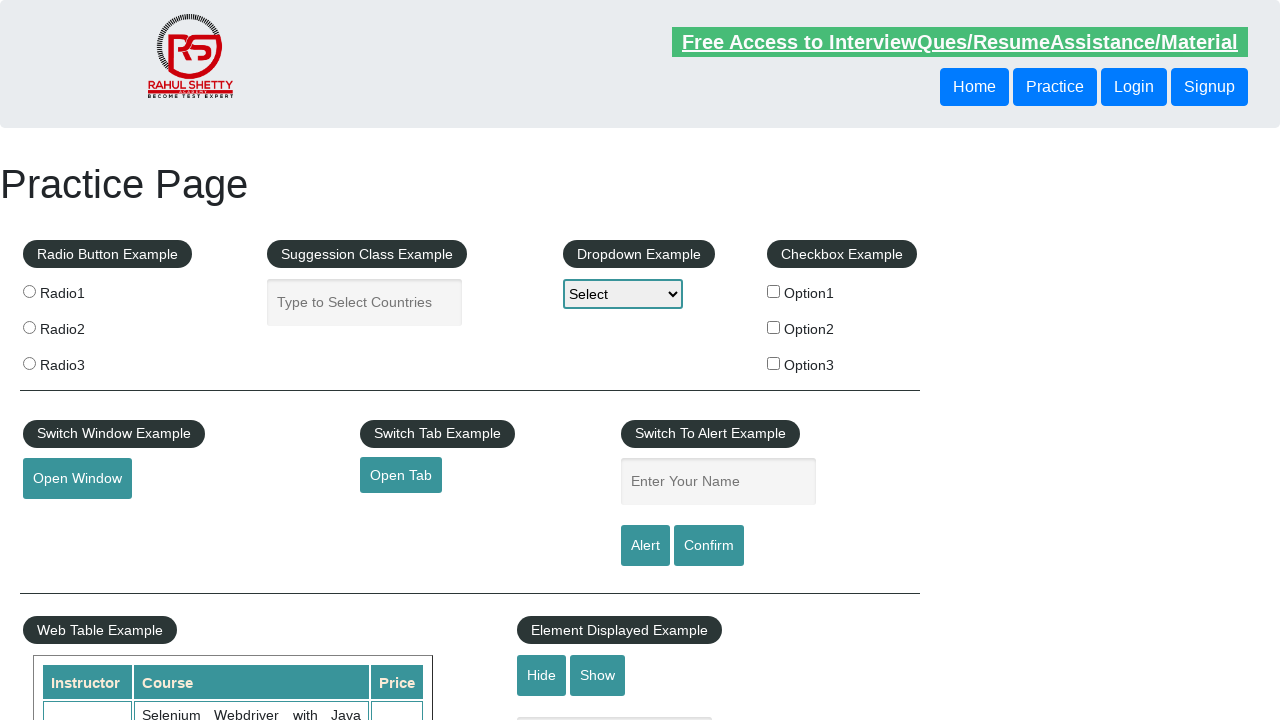

Filled name field with 'Vishal' on #name
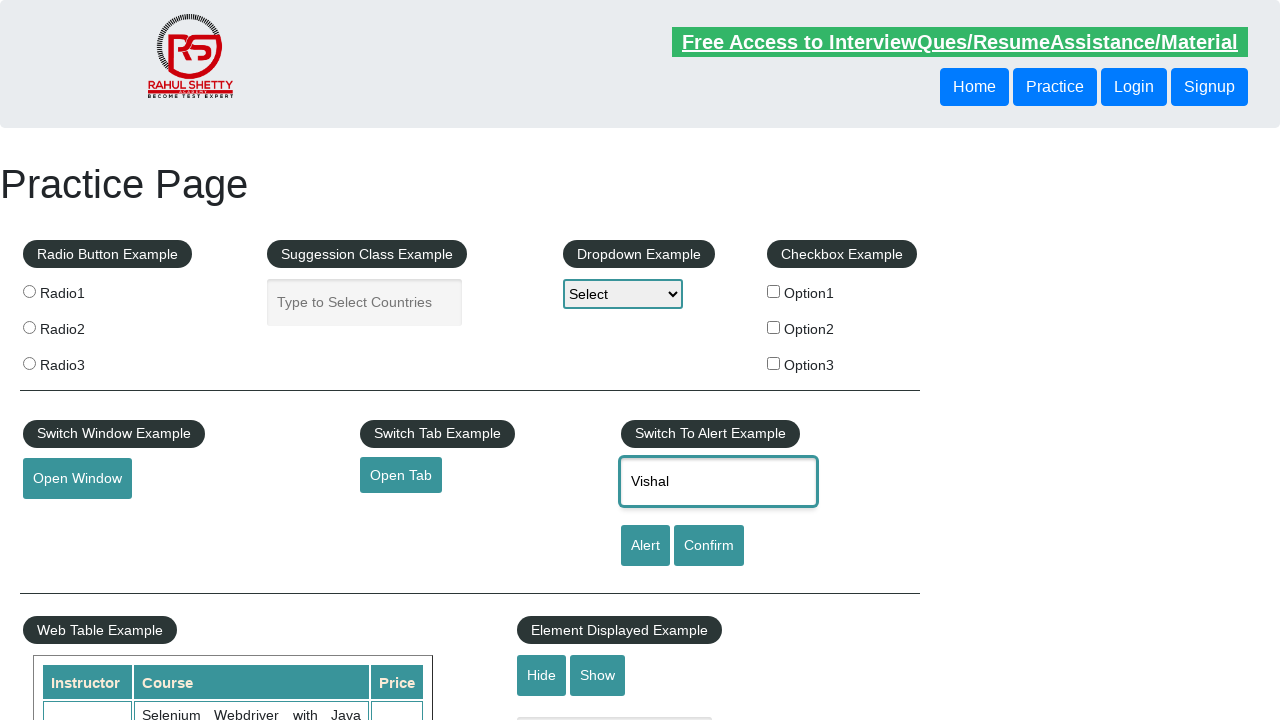

Clicked alert button to trigger JavaScript alert at (645, 546) on #alertbtn
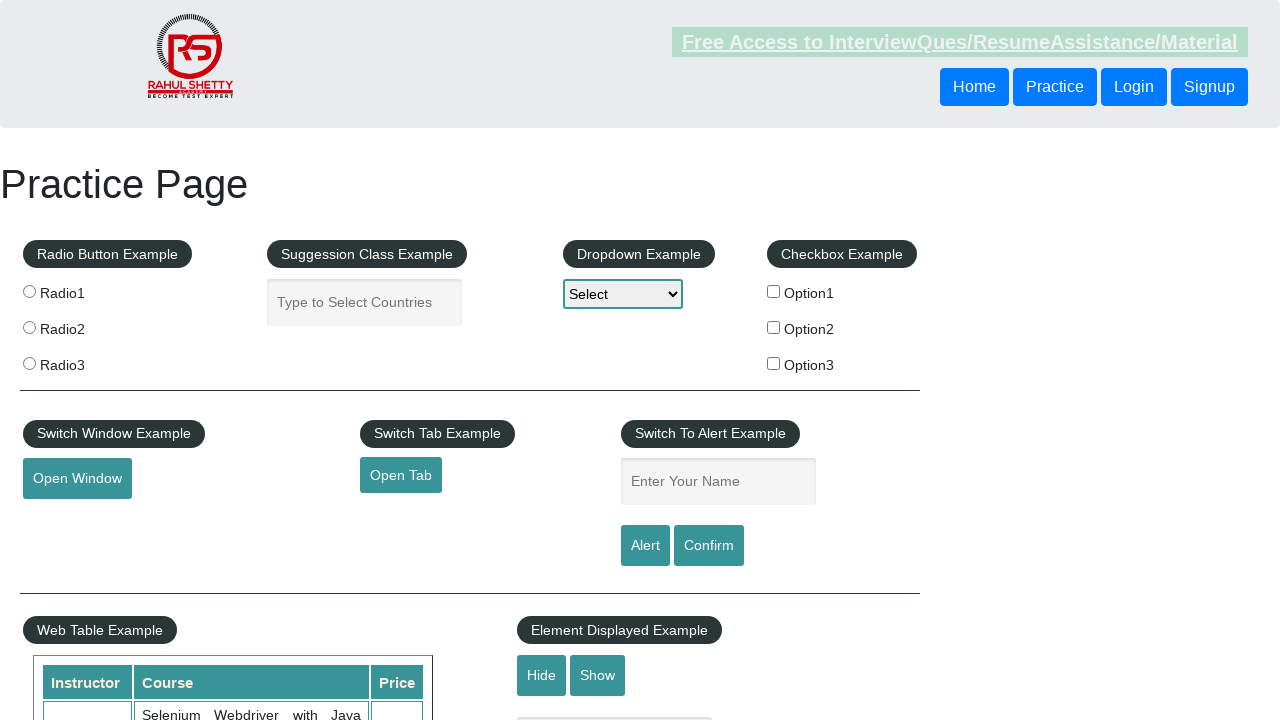

Set up dialog handler to accept alert
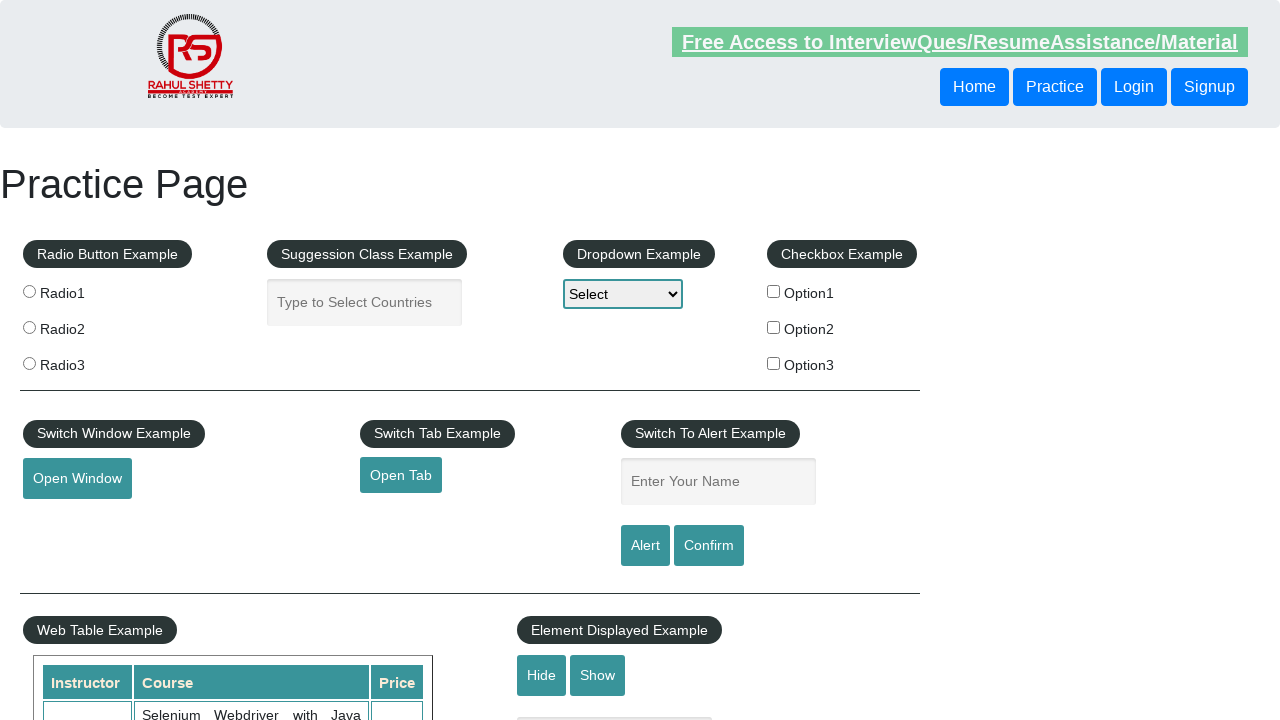

Waited for alert to be processed
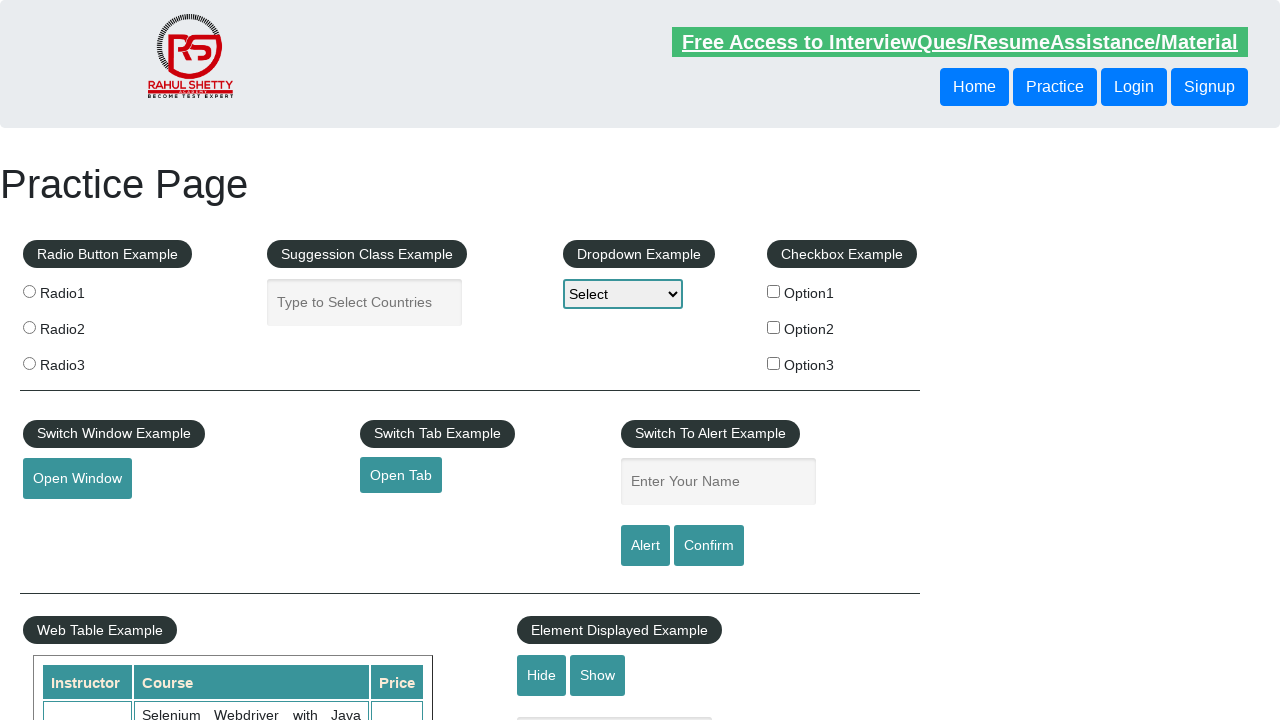

Set up dialog handler to dismiss confirm dialog
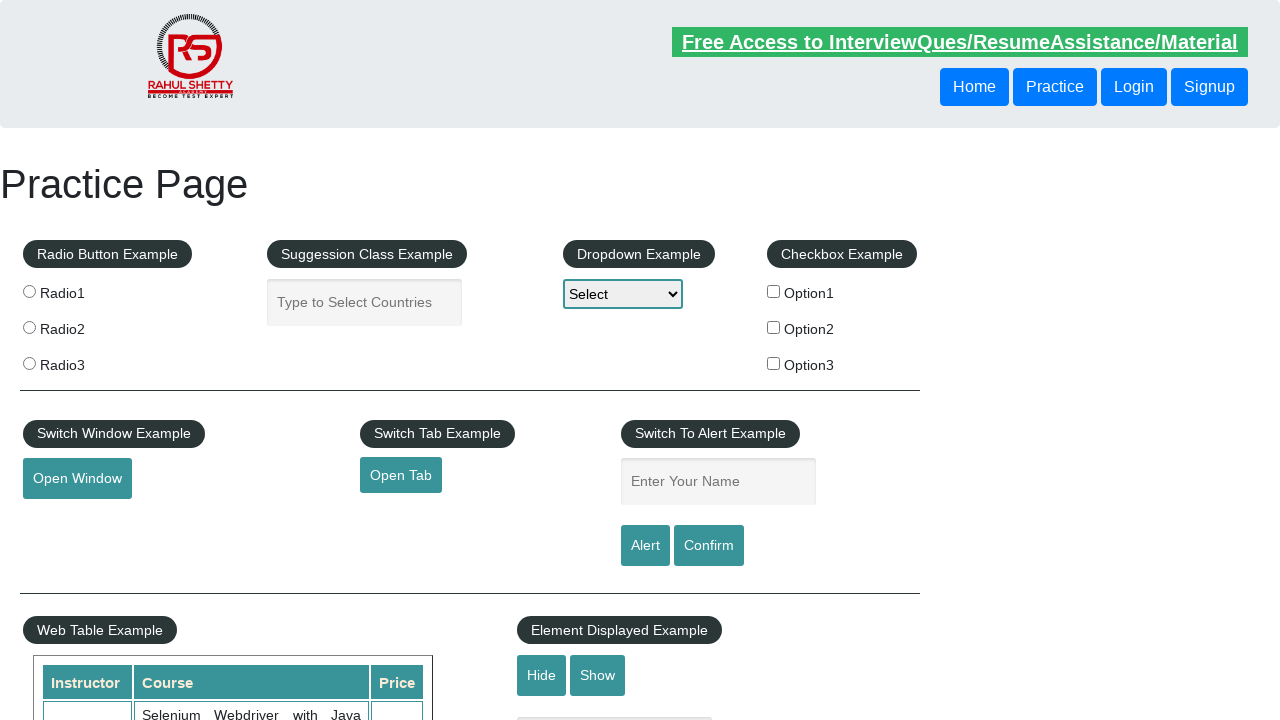

Filled name field with 'Vishal' again on #name
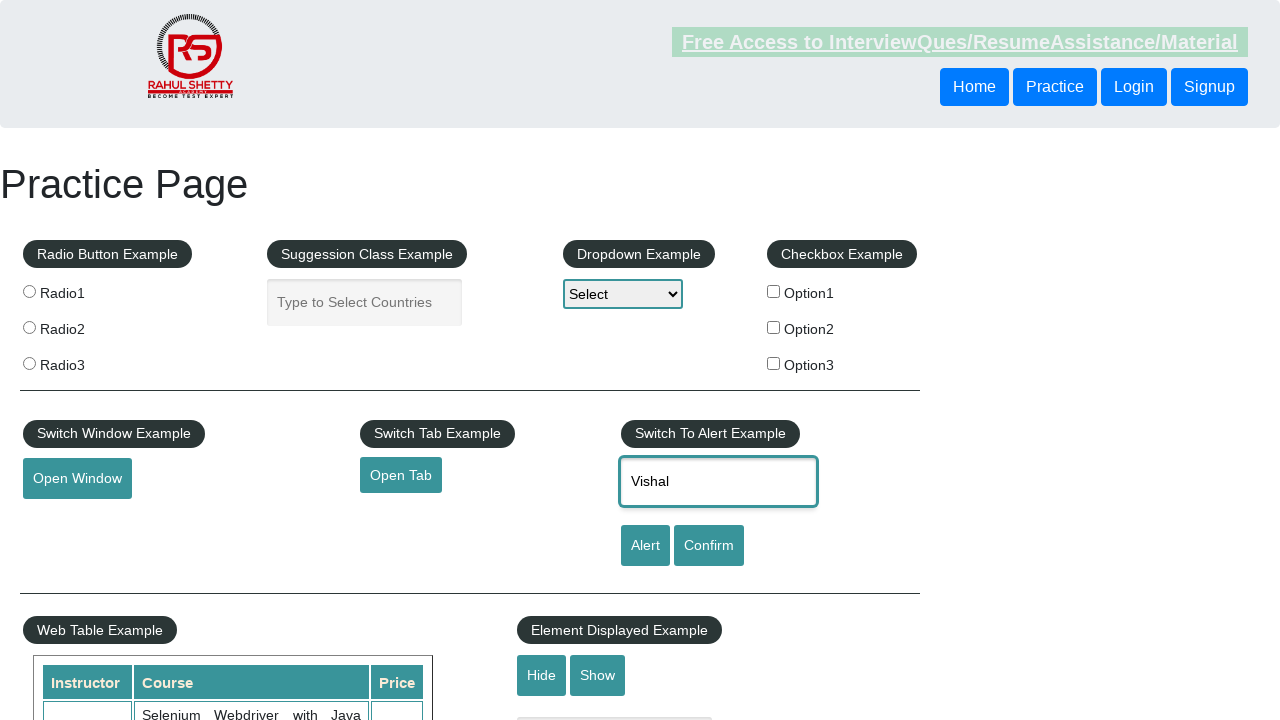

Clicked confirm button to trigger confirm dialog at (709, 546) on #confirmbtn
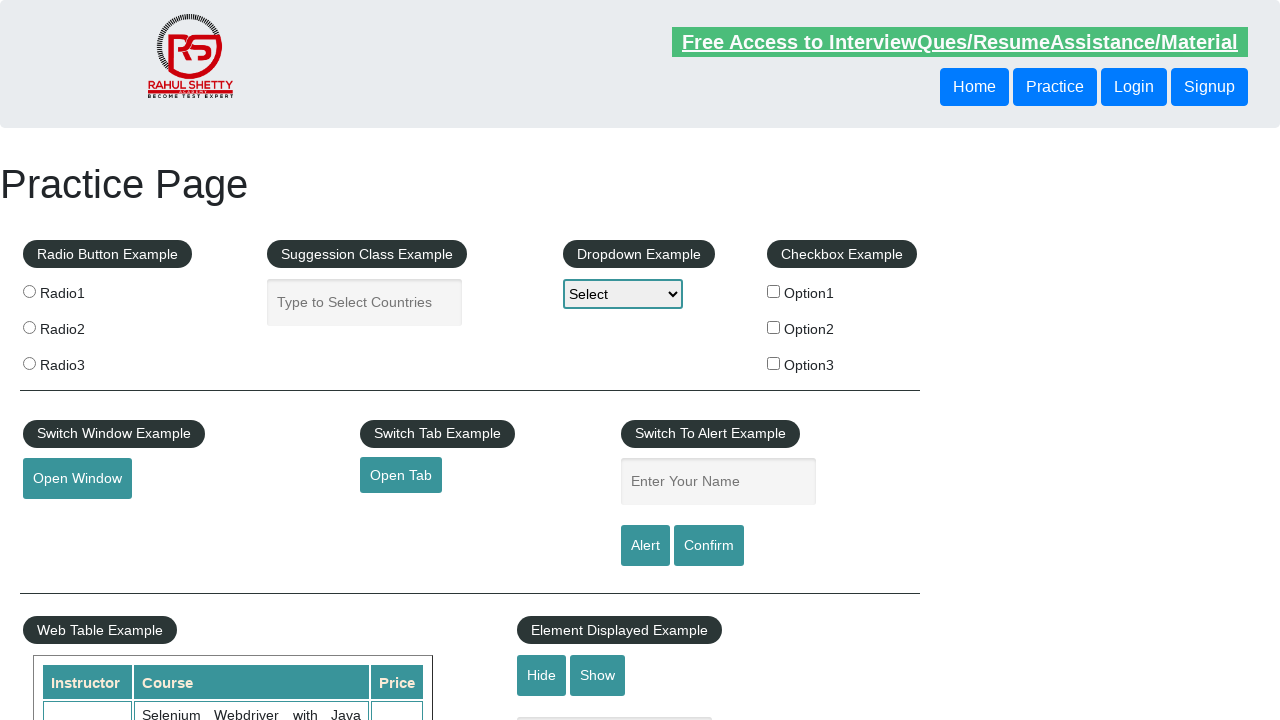

Waited for confirm dialog to be processed
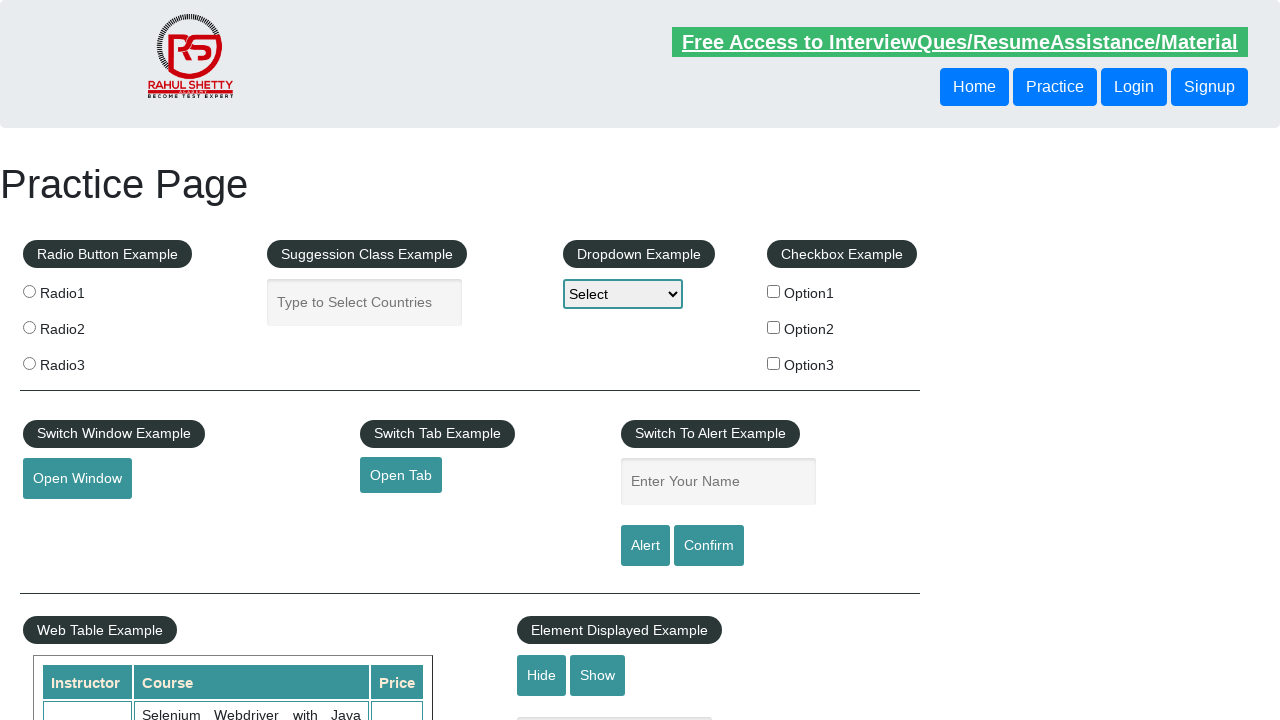

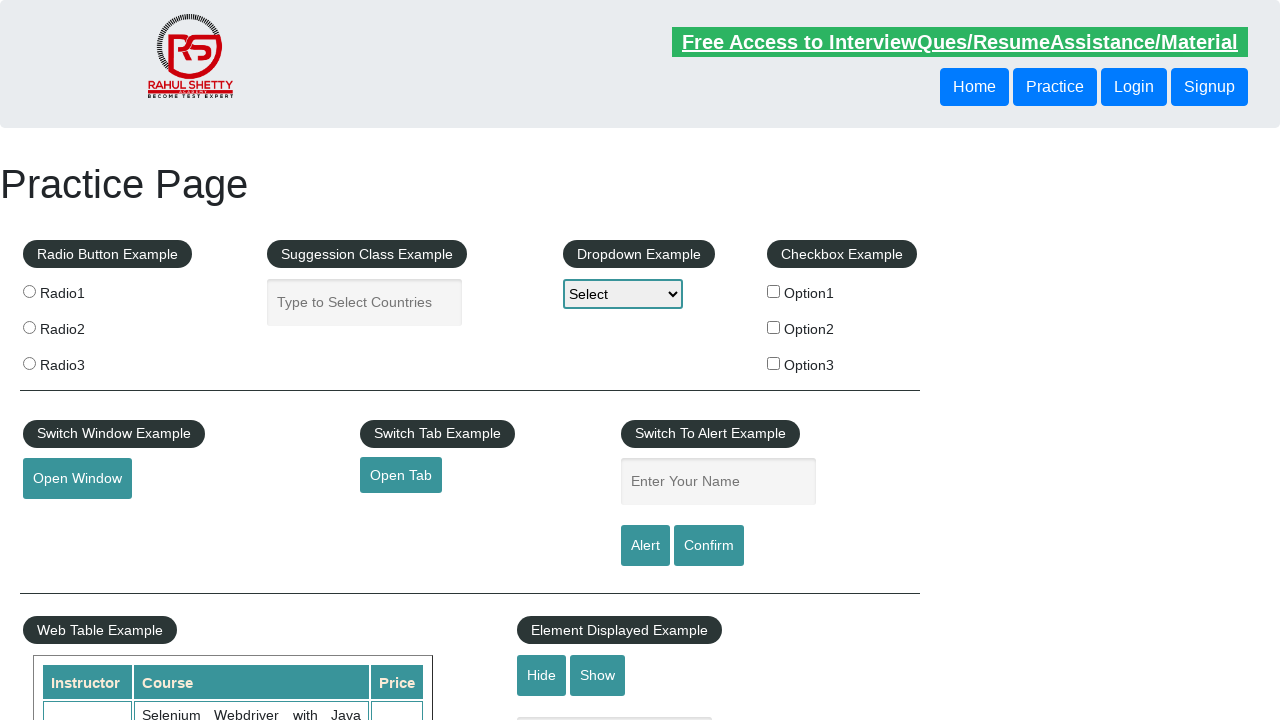